Tests login with invalid credentials and verifies error message

Starting URL: https://demoqa.com/login

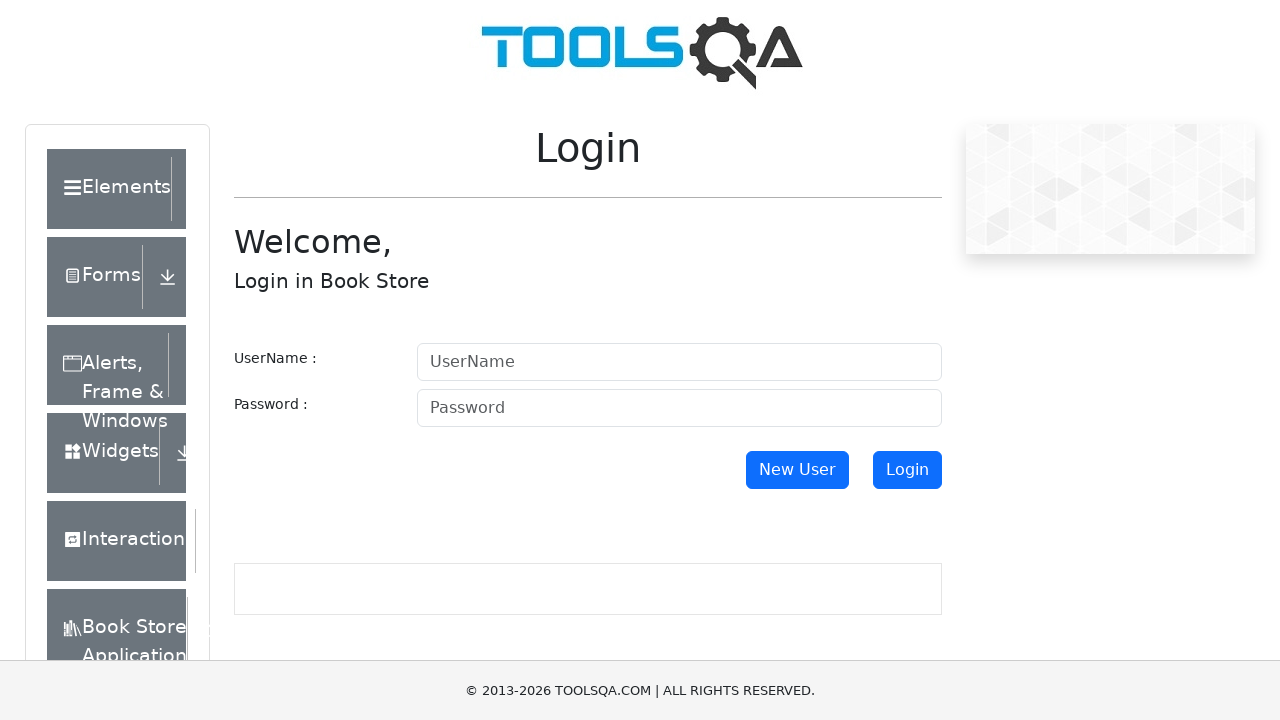

Filled username field with invalid credentials '555' on #userName
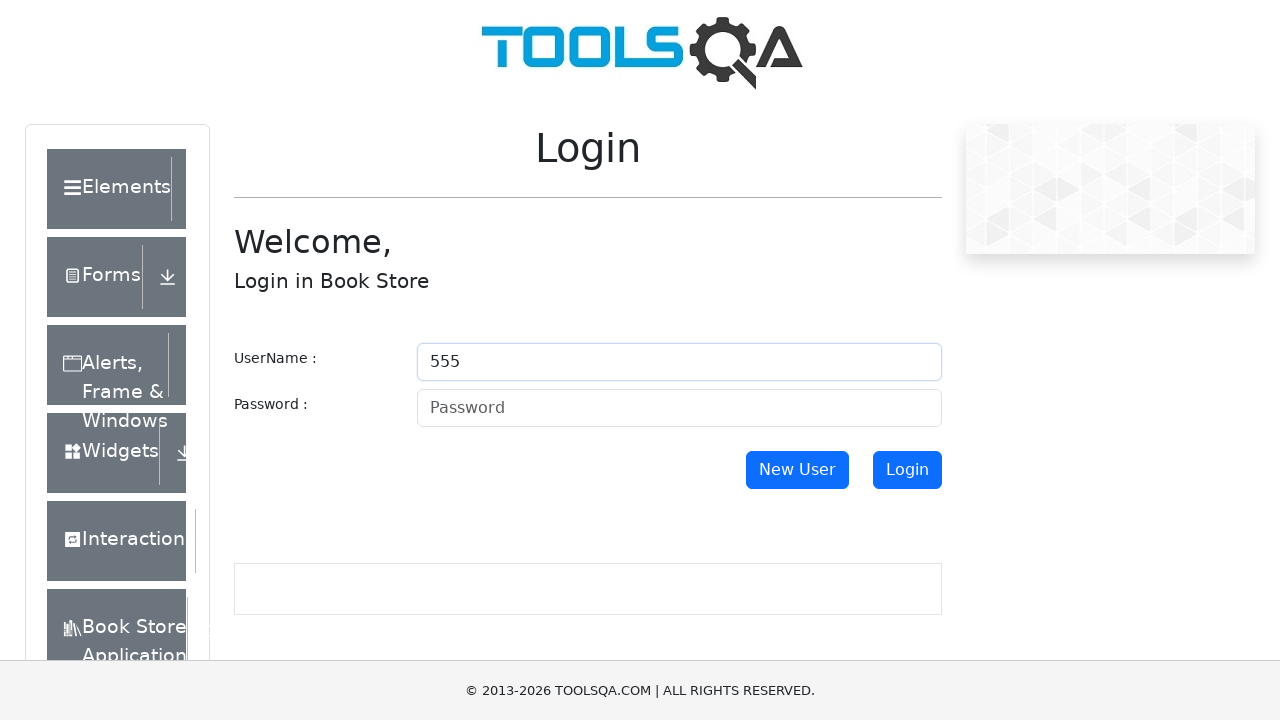

Filled password field with invalid credentials '555' on #password
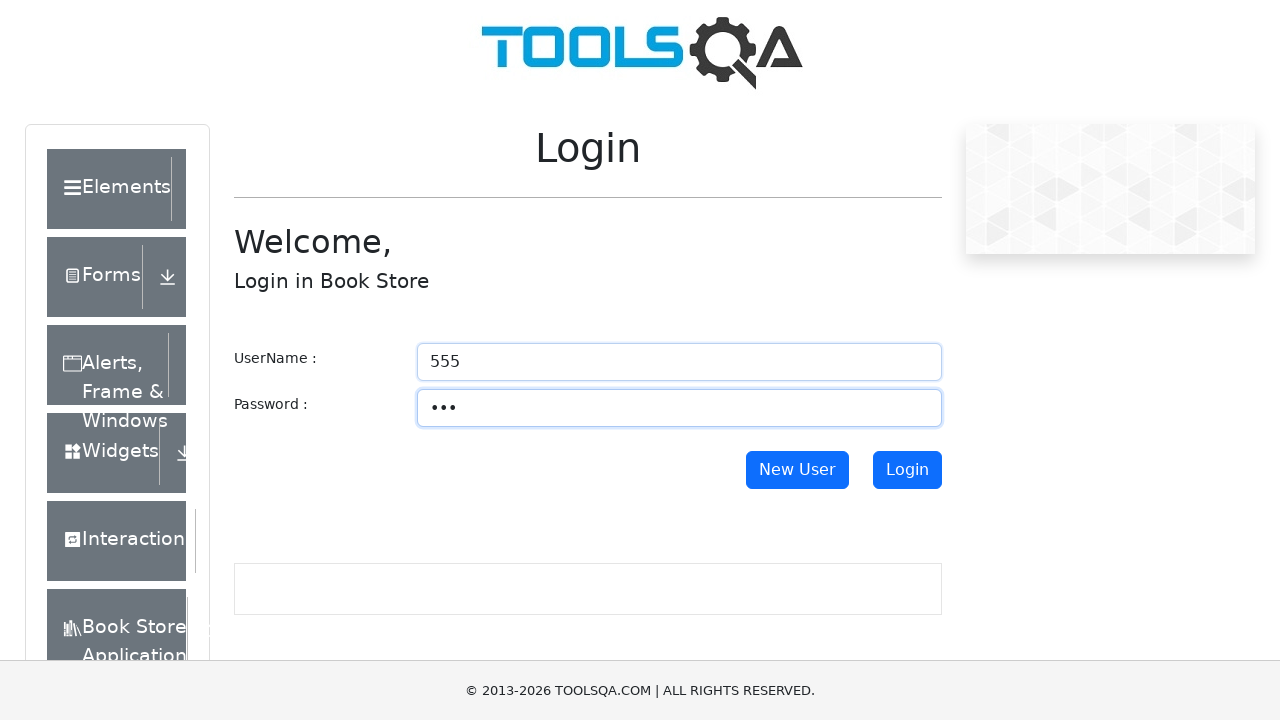

Clicked login button with invalid credentials at (907, 470) on #login
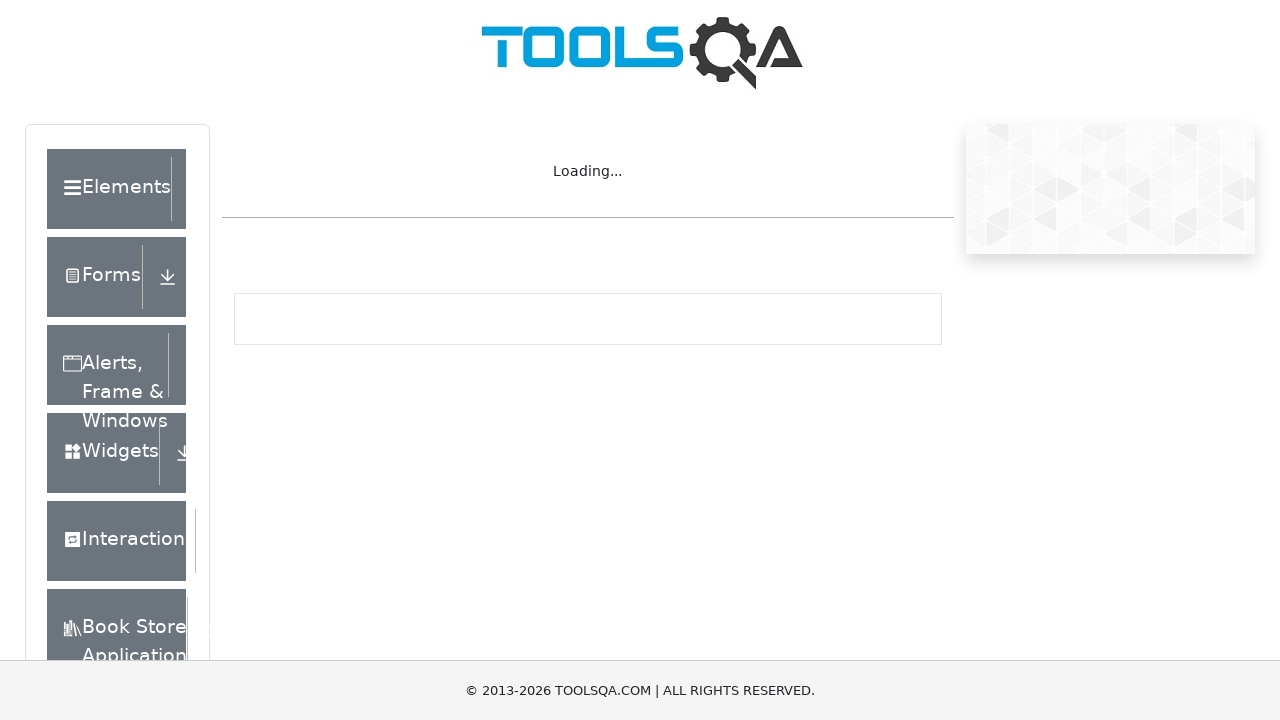

Error message appeared after invalid login attempt
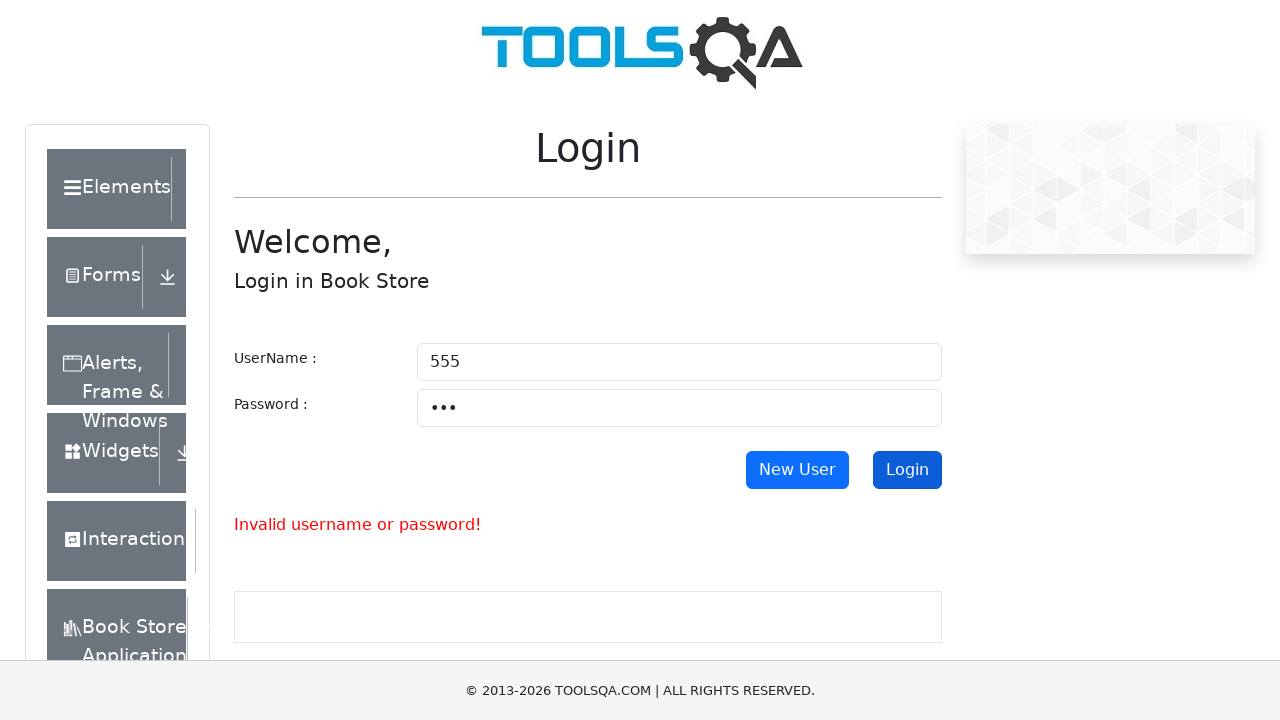

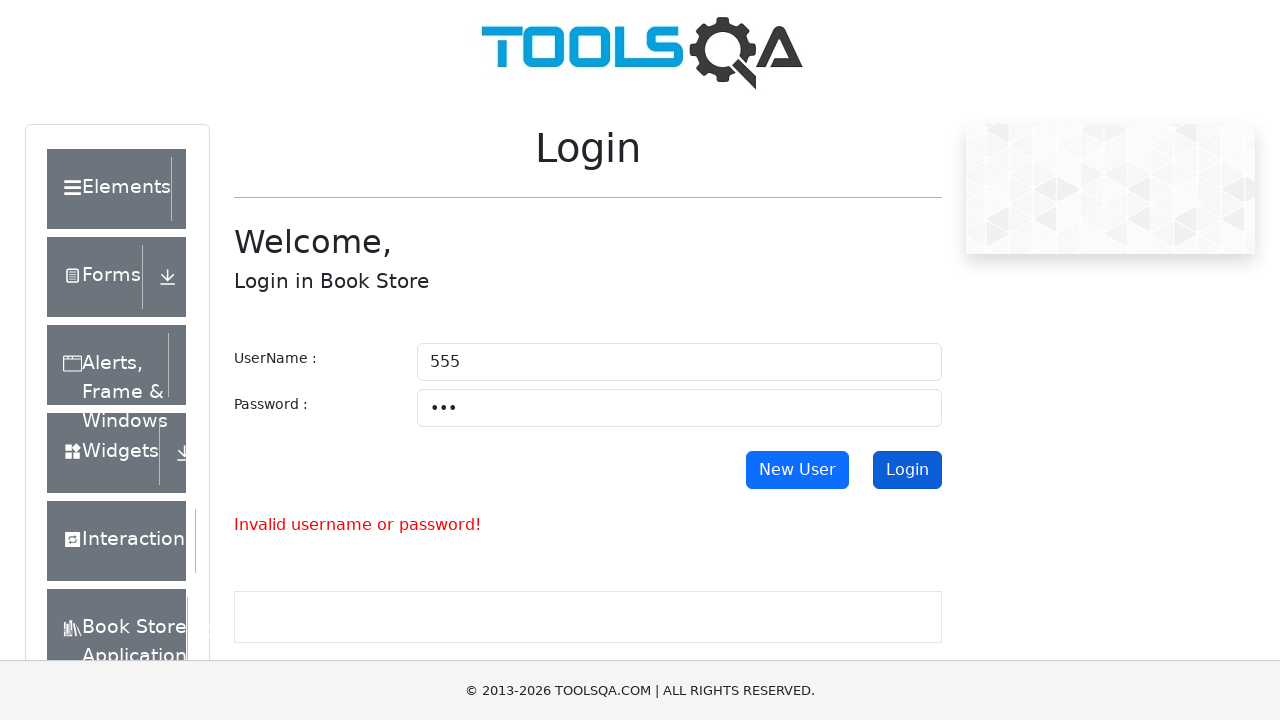